Tests a comprehensive form submission on LetCode by navigating to the All in One form page, filling out personal information fields including name, email, phone, address, date, selecting gender, agreeing to terms, and submitting the form.

Starting URL: https://letcode.in/

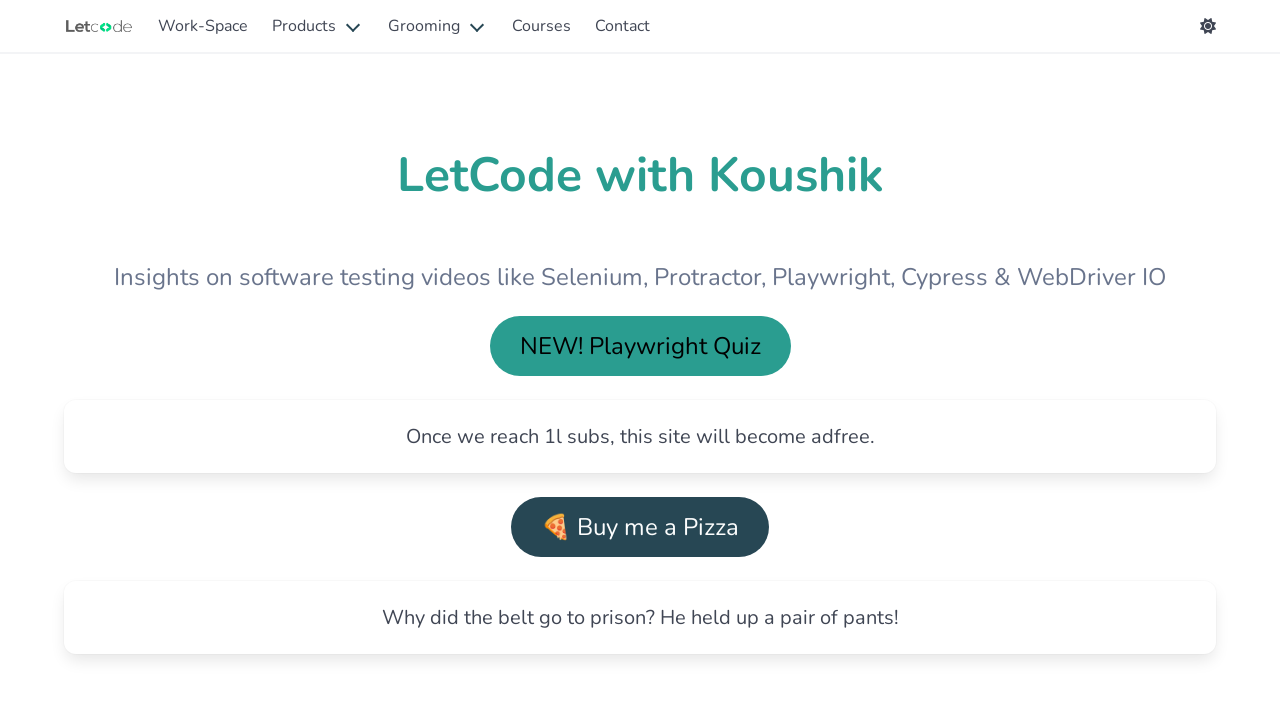

Clicked Work-Space link to navigate to workspace section at (203, 26) on internal:role=link[name="Work-Space"i]
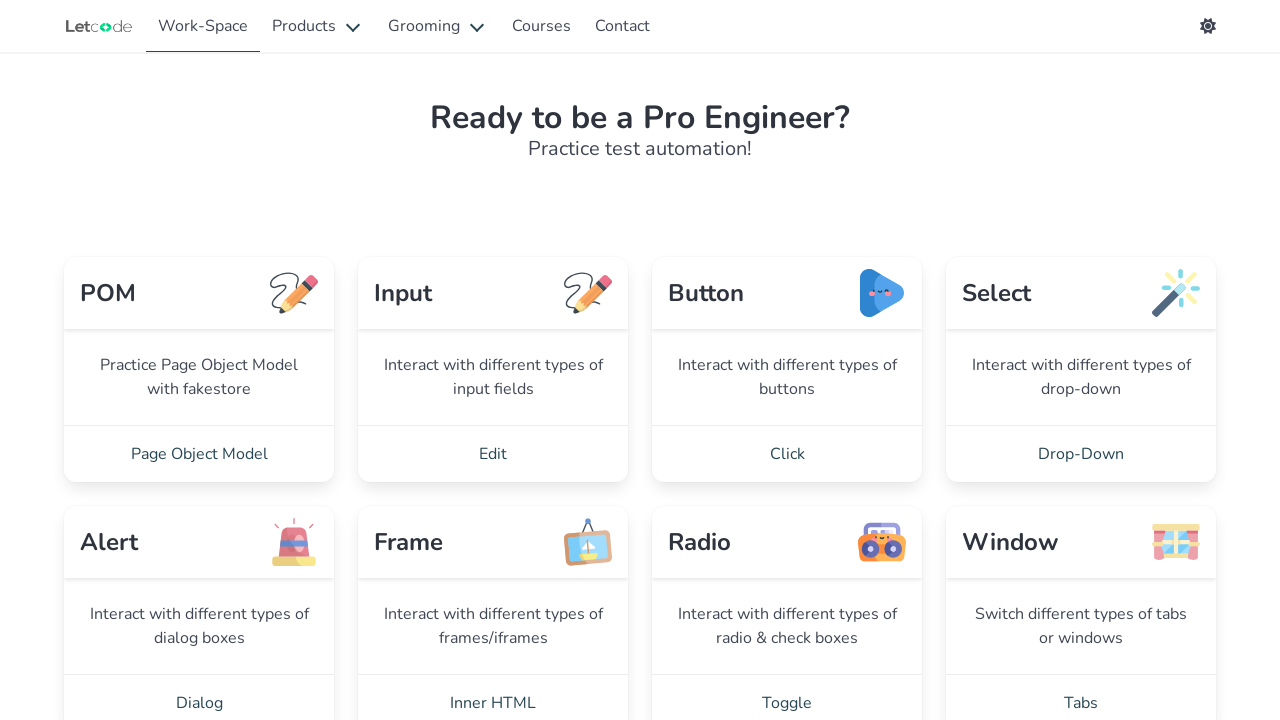

Clicked All in One link to navigate to the comprehensive form page at (787, 360) on internal:role=link[name="All in One"i]
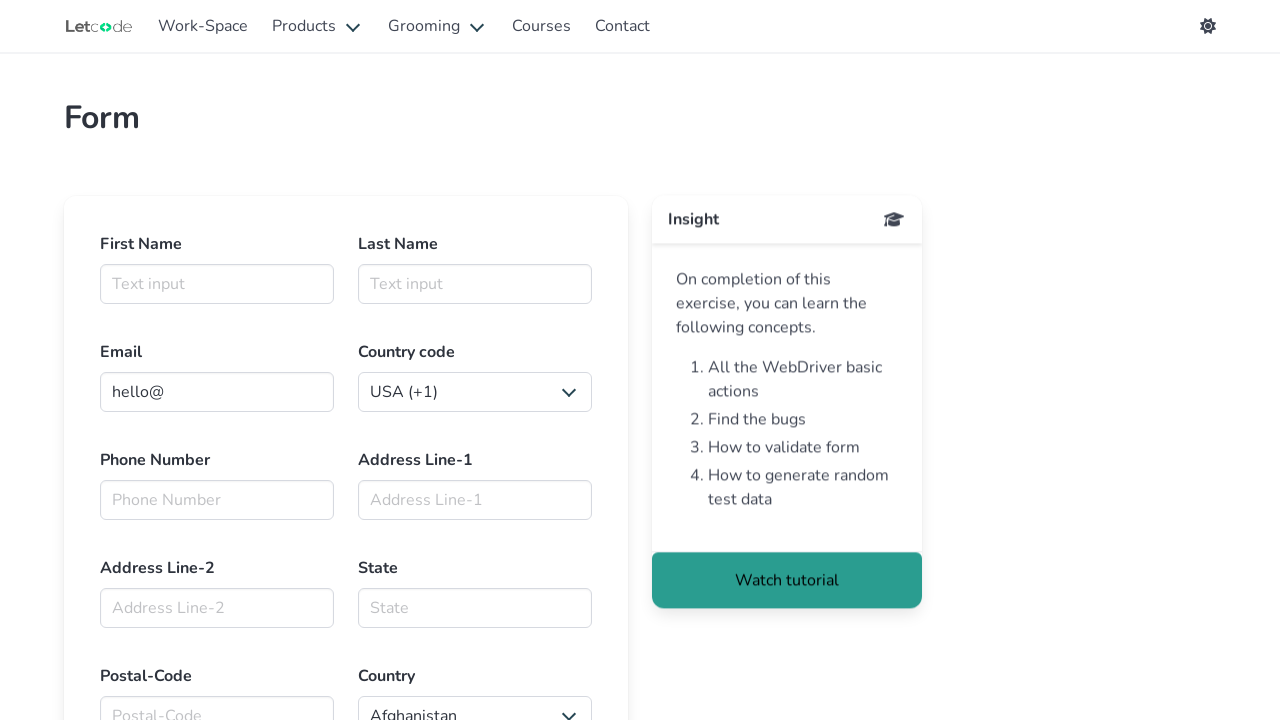

Clicked on first name field at (217, 284) on #firstname
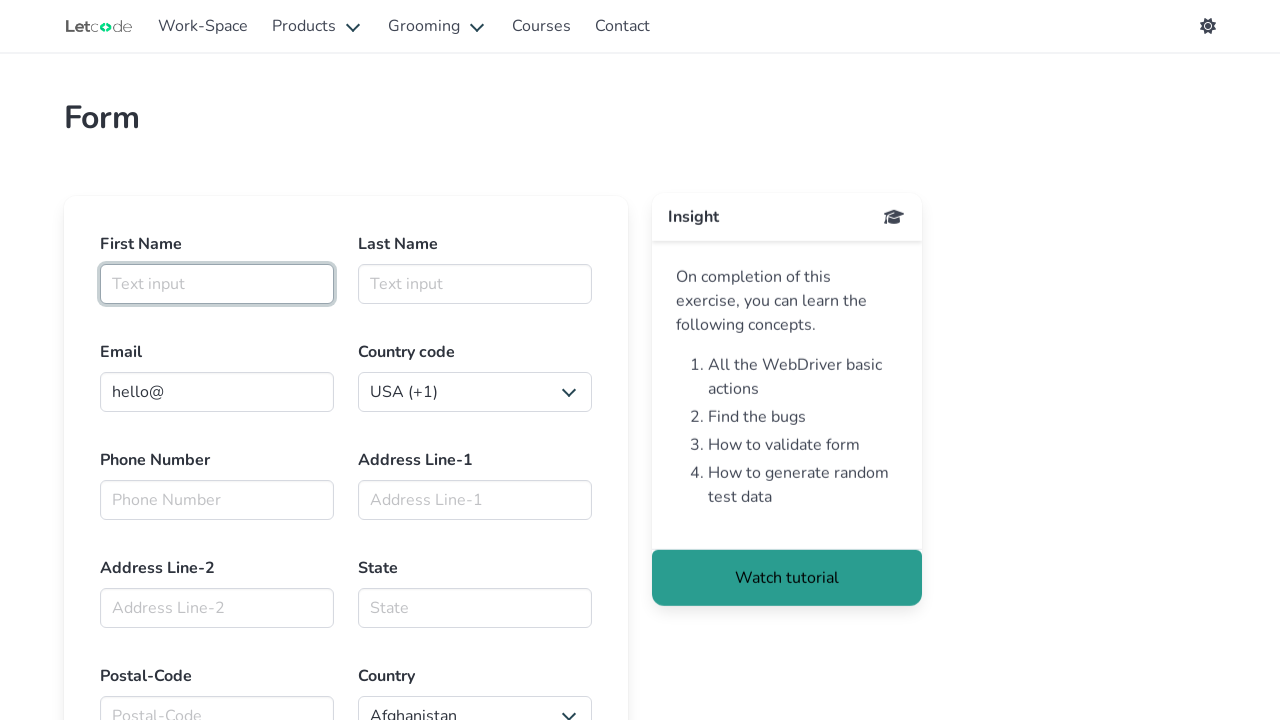

Filled first name field with 'koushik' on #firstname
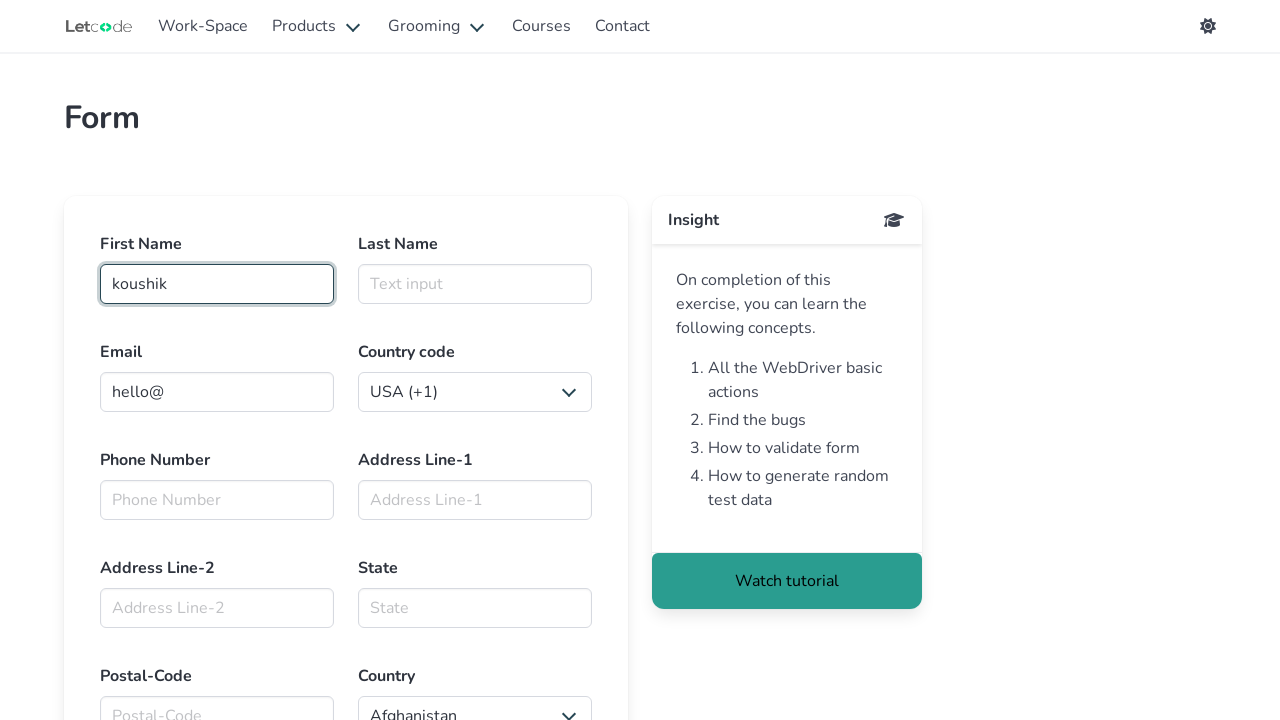

Clicked on last name field at (475, 284) on #lasttname
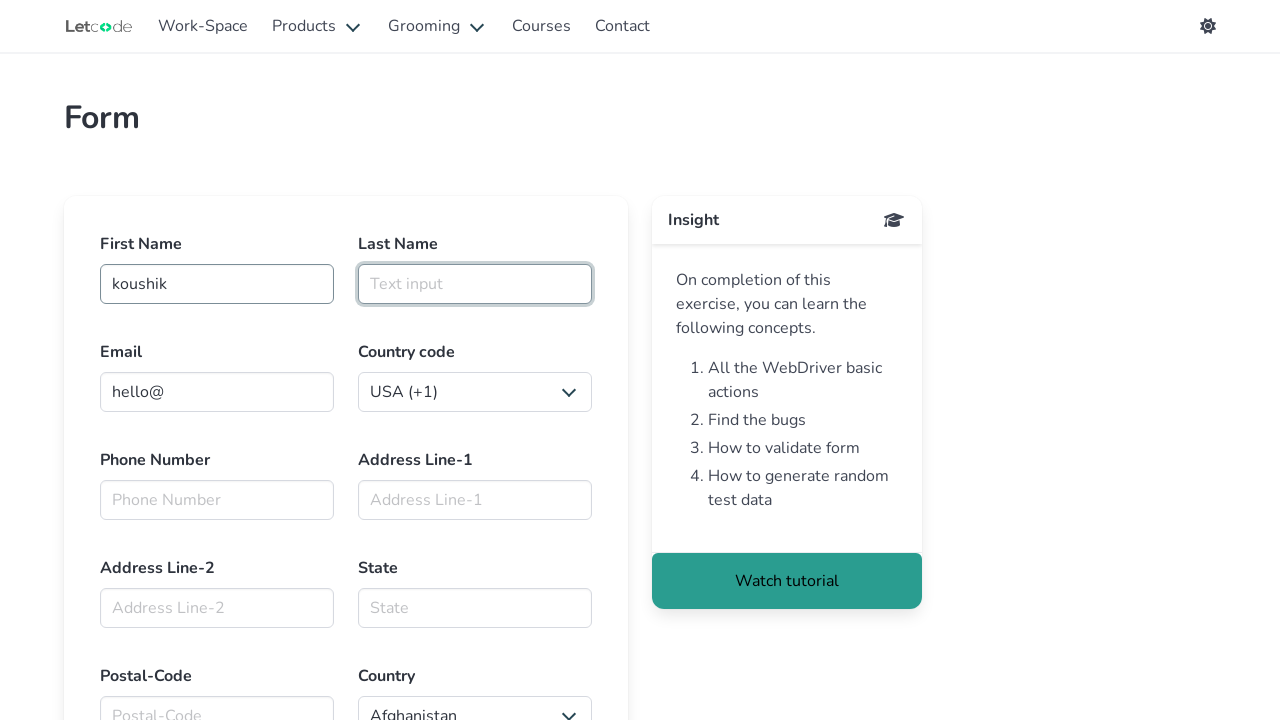

Filled last name field with 'chatterjee' on #lasttname
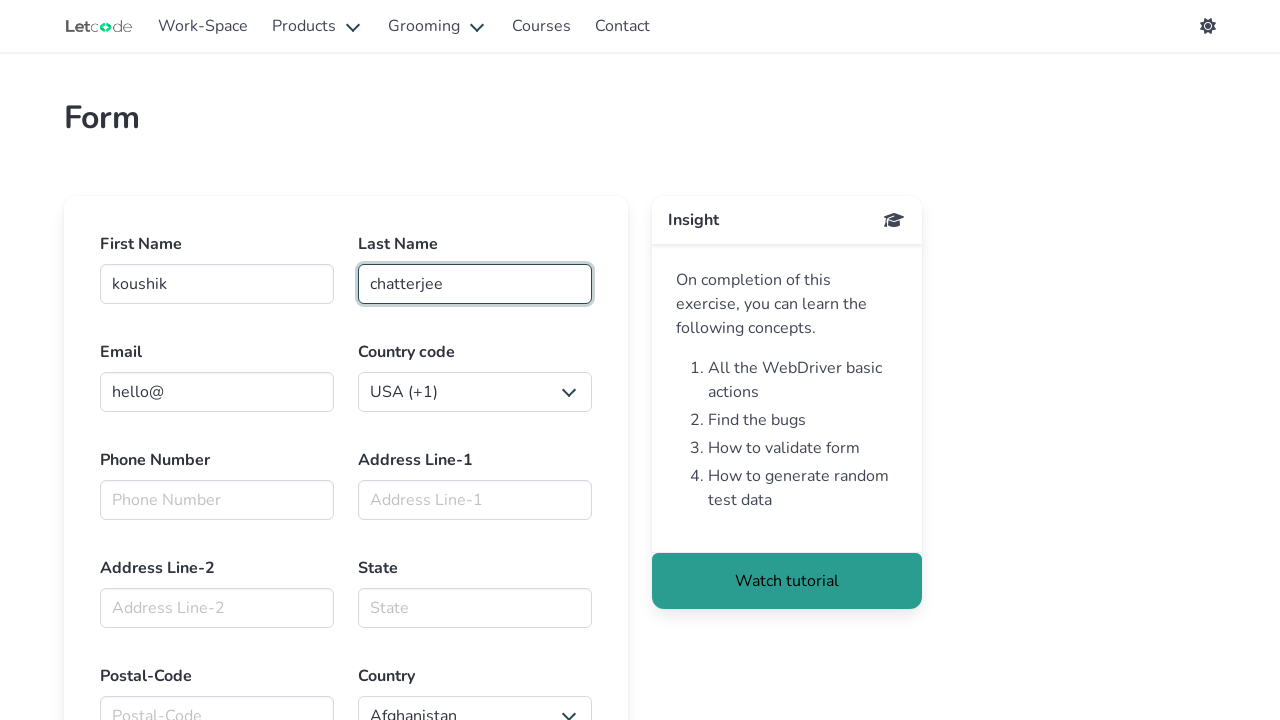

Filled email field with 'koushik350@gmail.com' on internal:attr=[placeholder="Email input"i]
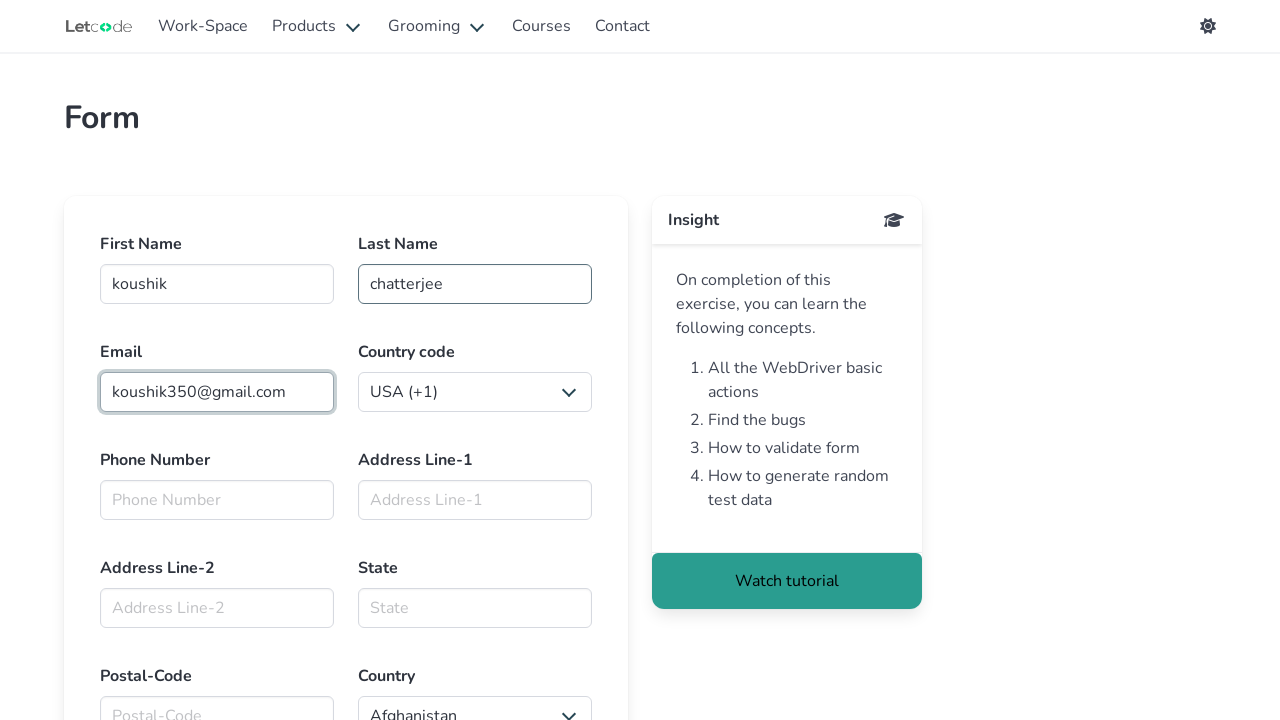

Filled phone number field with '9999999999' on internal:attr=[placeholder="Phone Number"i]
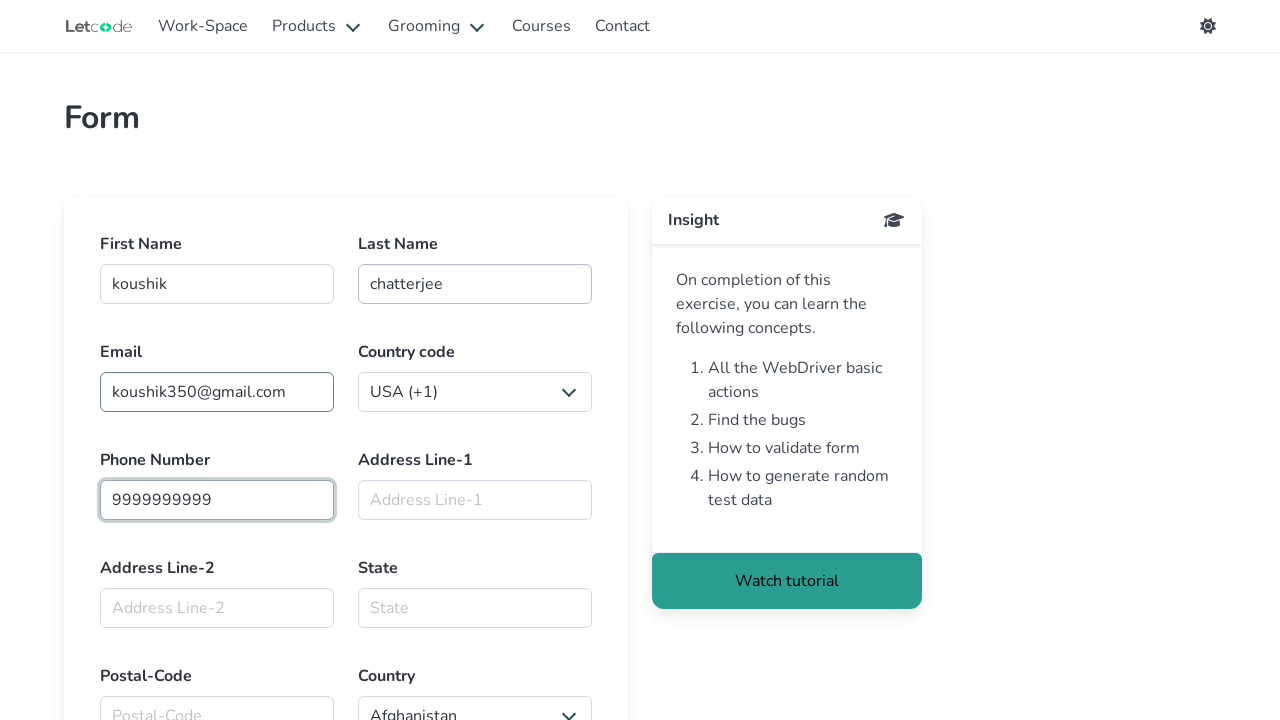

Filled address line 1 with 'adyar' on internal:attr=[placeholder="Address Line-1"i]
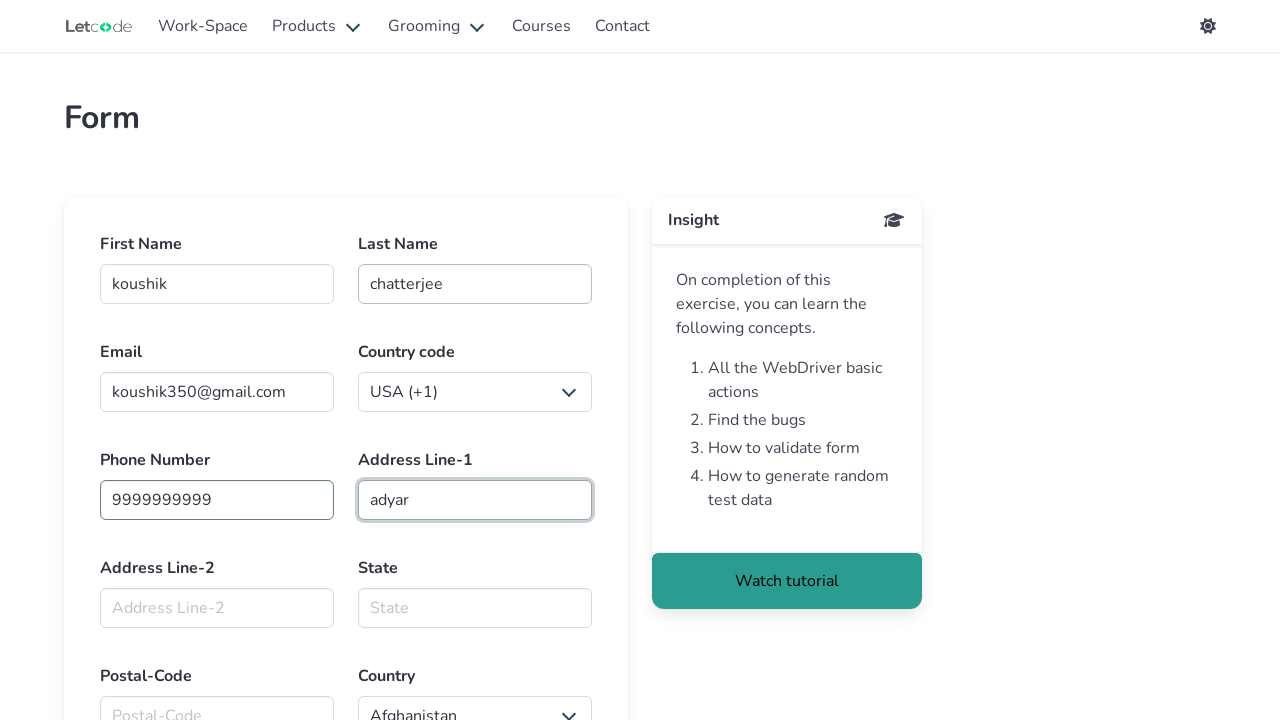

Filled address line 2 with 'chennai' on internal:attr=[placeholder="Address Line-2"i]
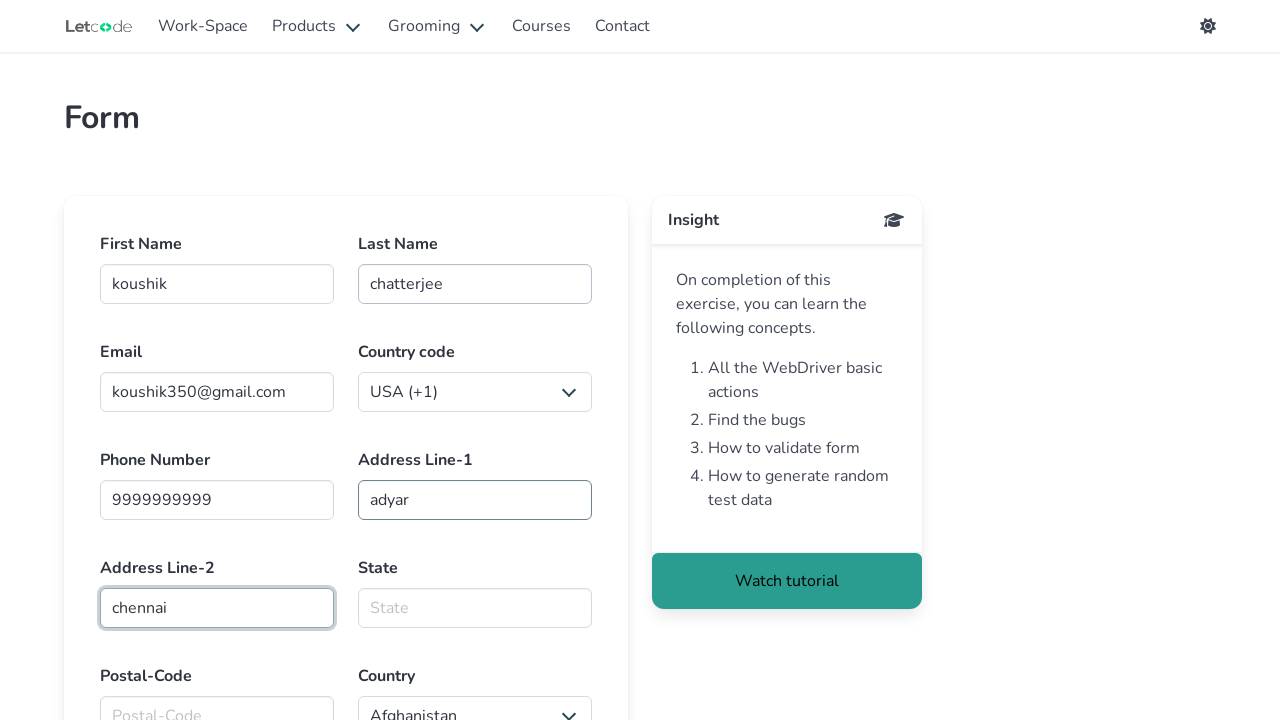

Filled state field with 'TN' on internal:attr=[placeholder="State"i]
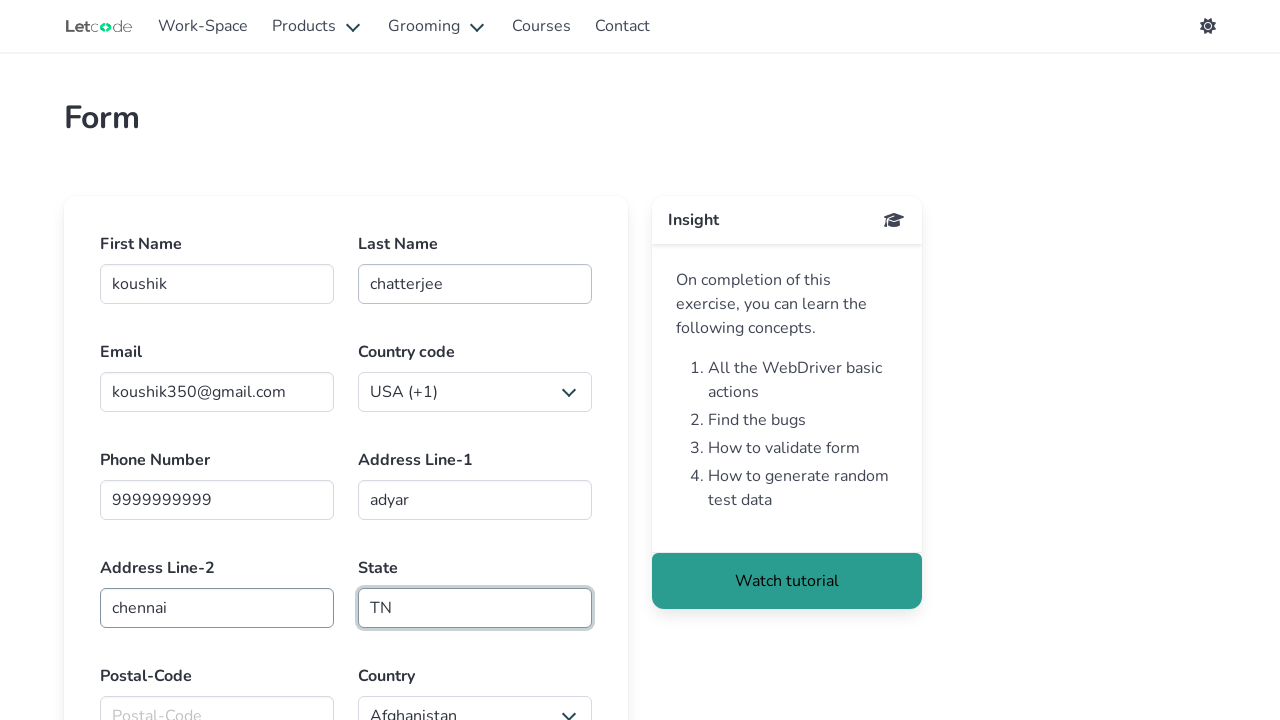

Filled postal code field with '600113' on internal:attr=[placeholder="Postal-Code"i]
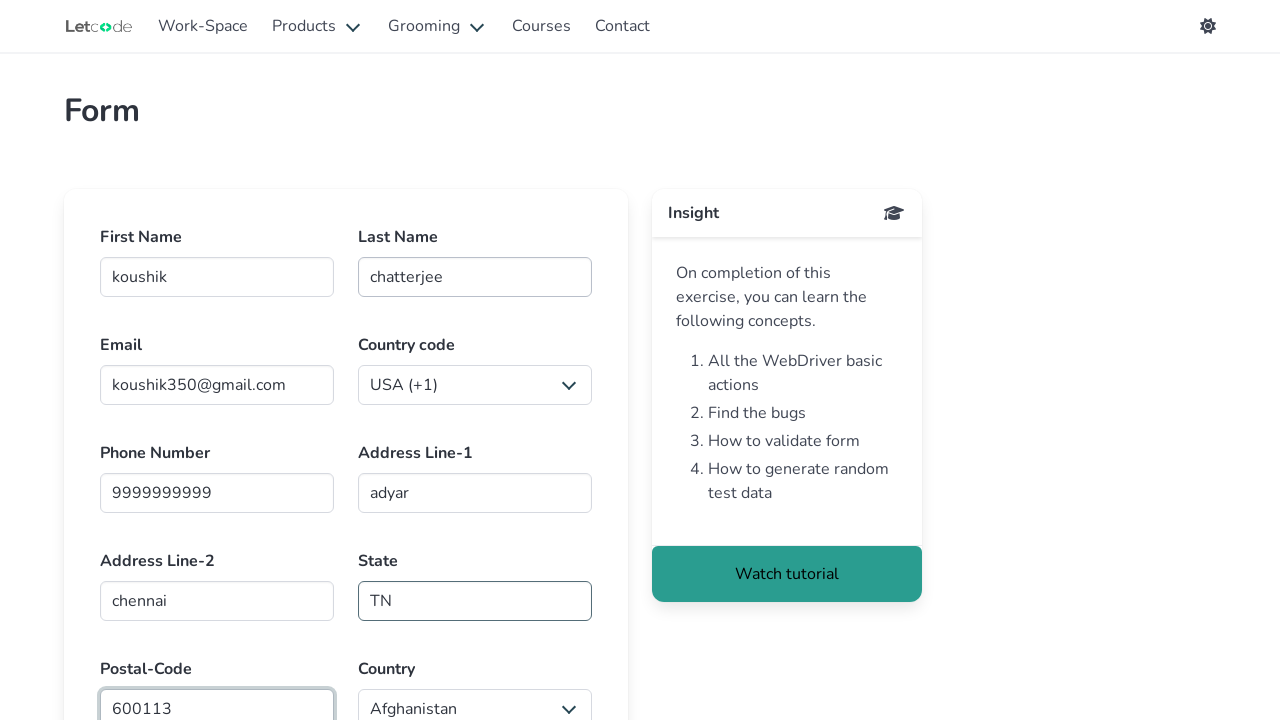

Filled date field with '1999-11-12' on #Date
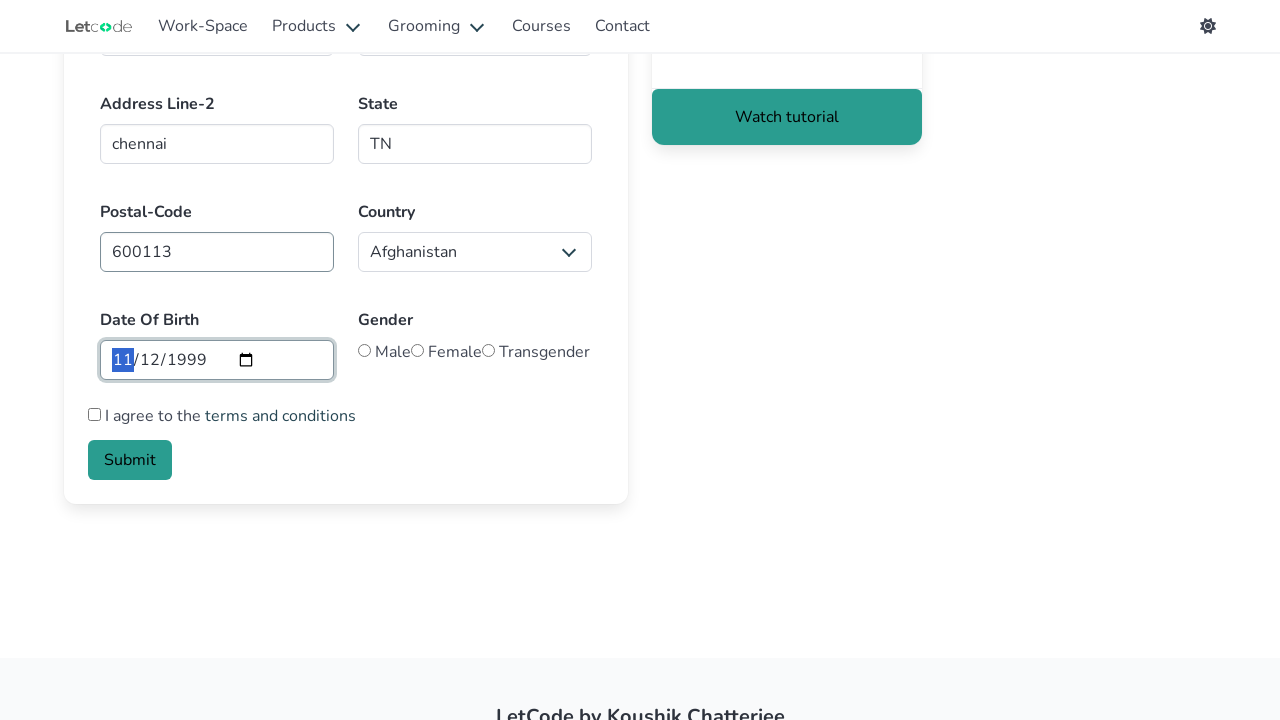

Selected Male gender option at (364, 350) on internal:label="Male"s
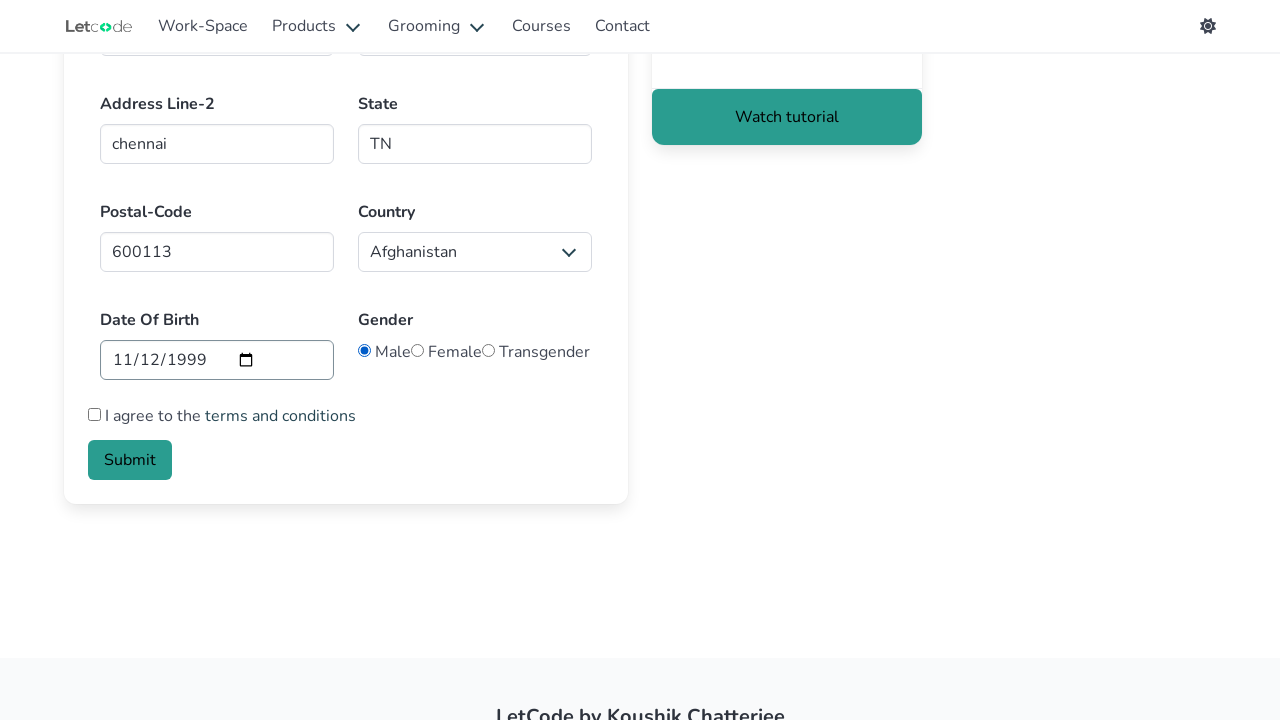

Checked terms and conditions agreement checkbox at (94, 414) on internal:label="I agree to the terms and"i
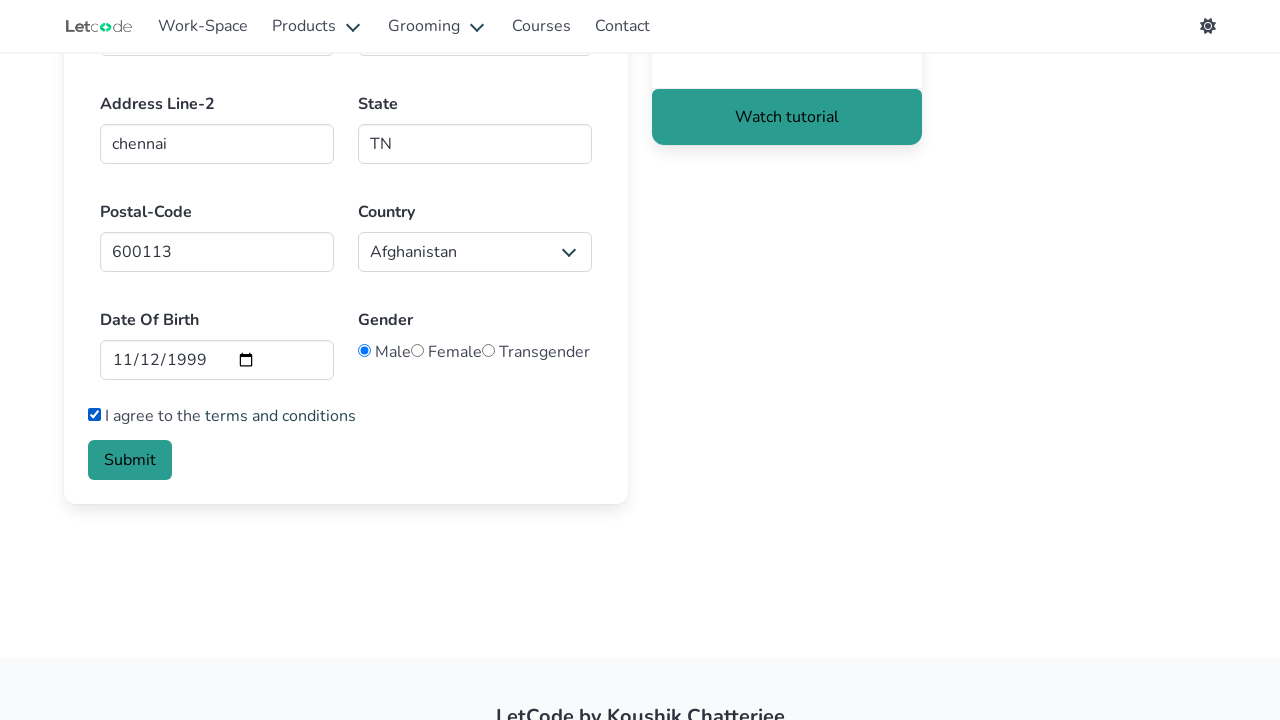

Clicked Submit button to submit the form at (130, 460) on internal:role=button[name="Submit"i]
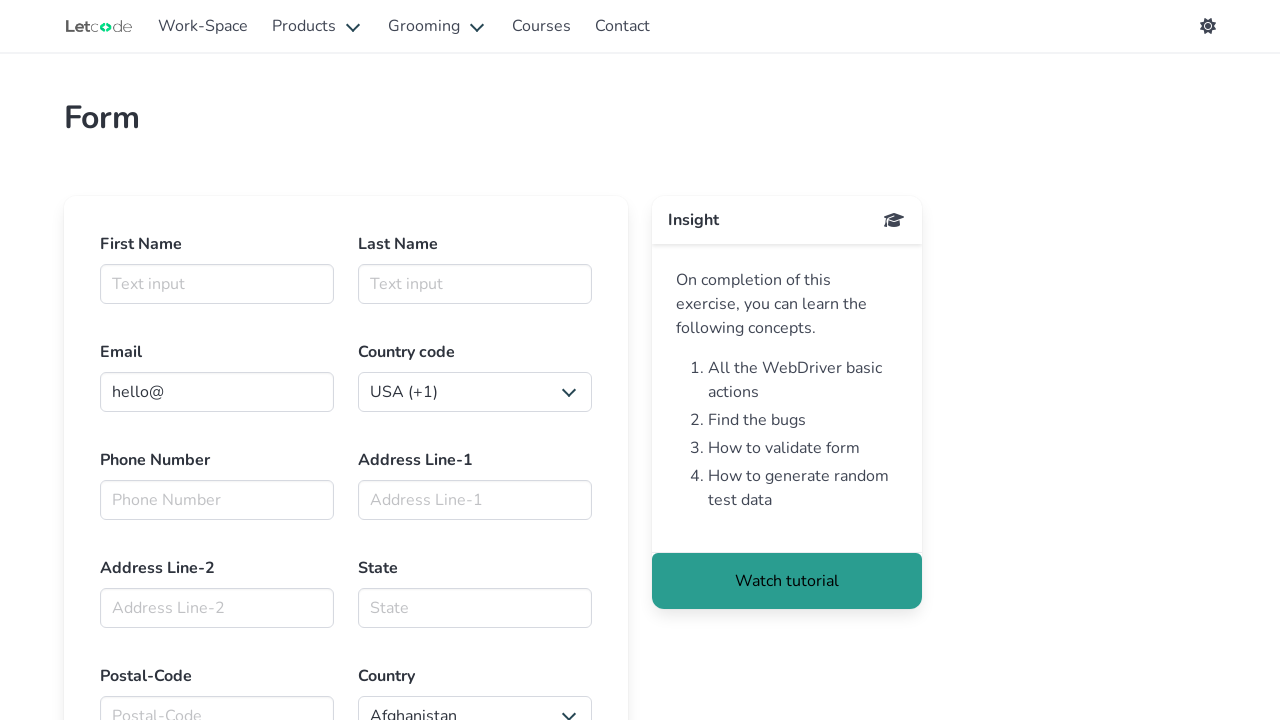

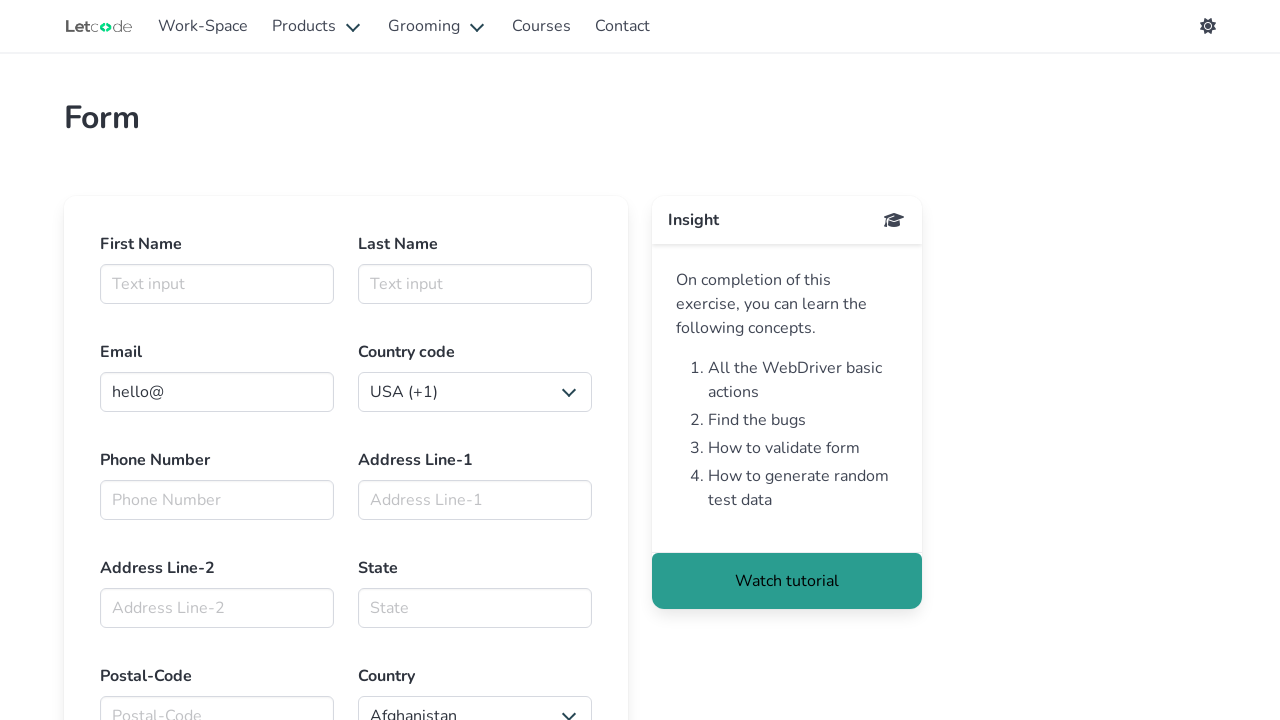